Tests scrolling functionality by scrolling to form elements and filling in name and date fields on a scroll test page

Starting URL: https://formy-project.herokuapp.com/scroll

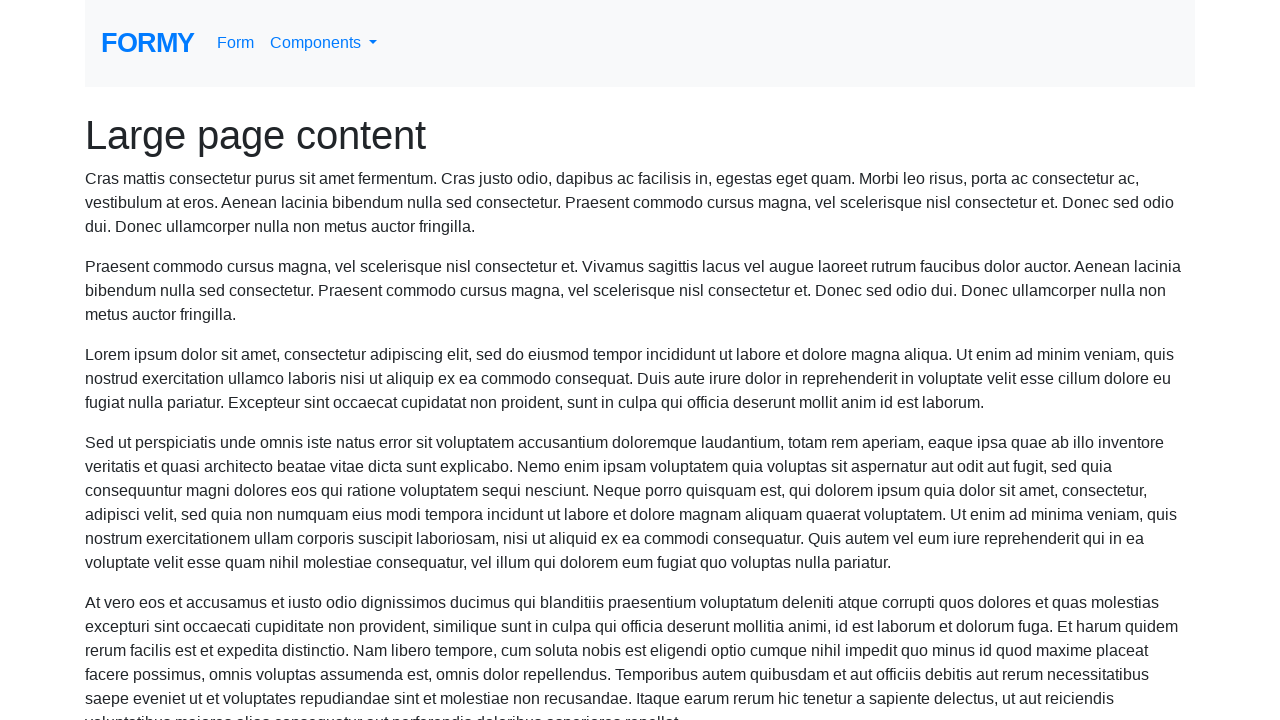

Located name field element
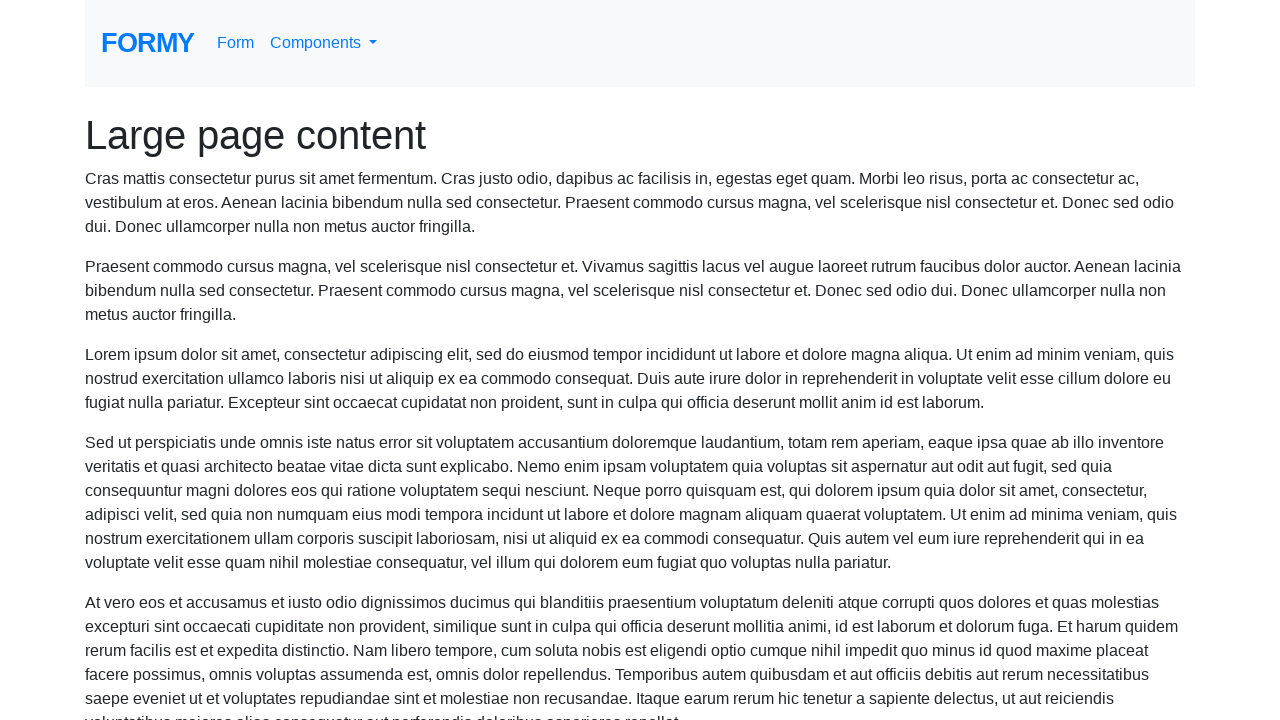

Scrolled name field into view
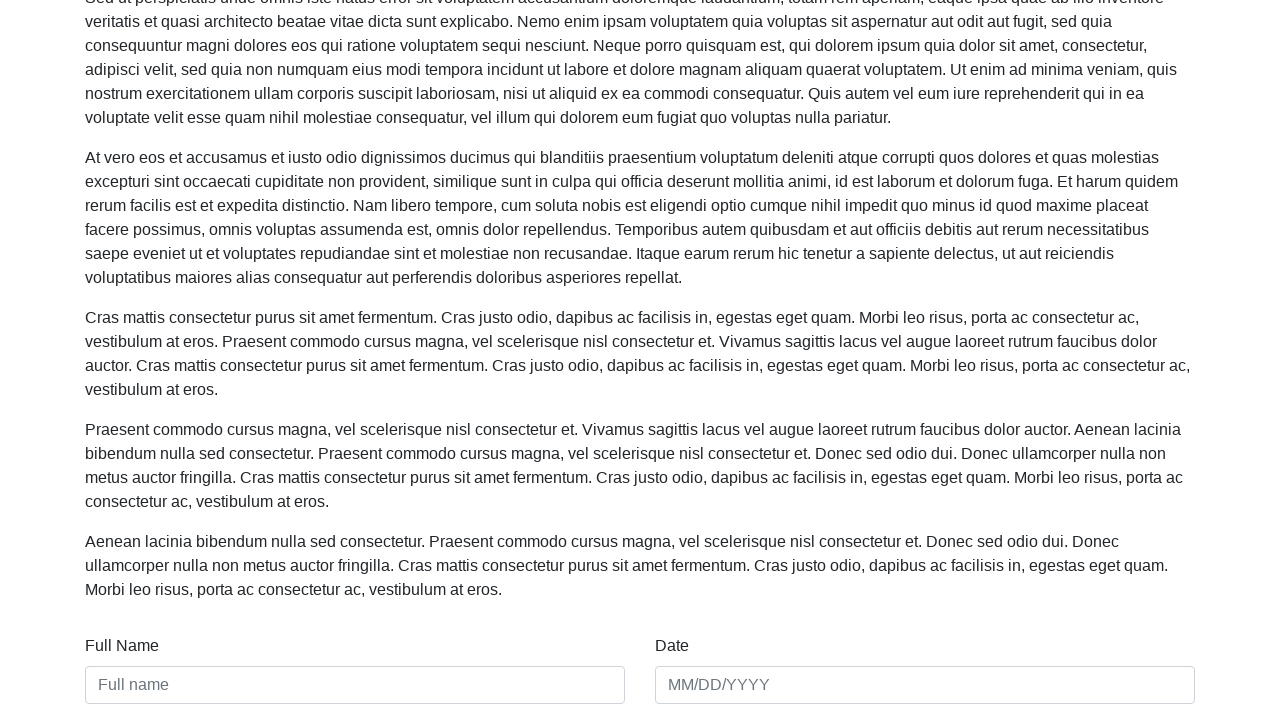

Filled name field with 'ilir ahmeti' on #name
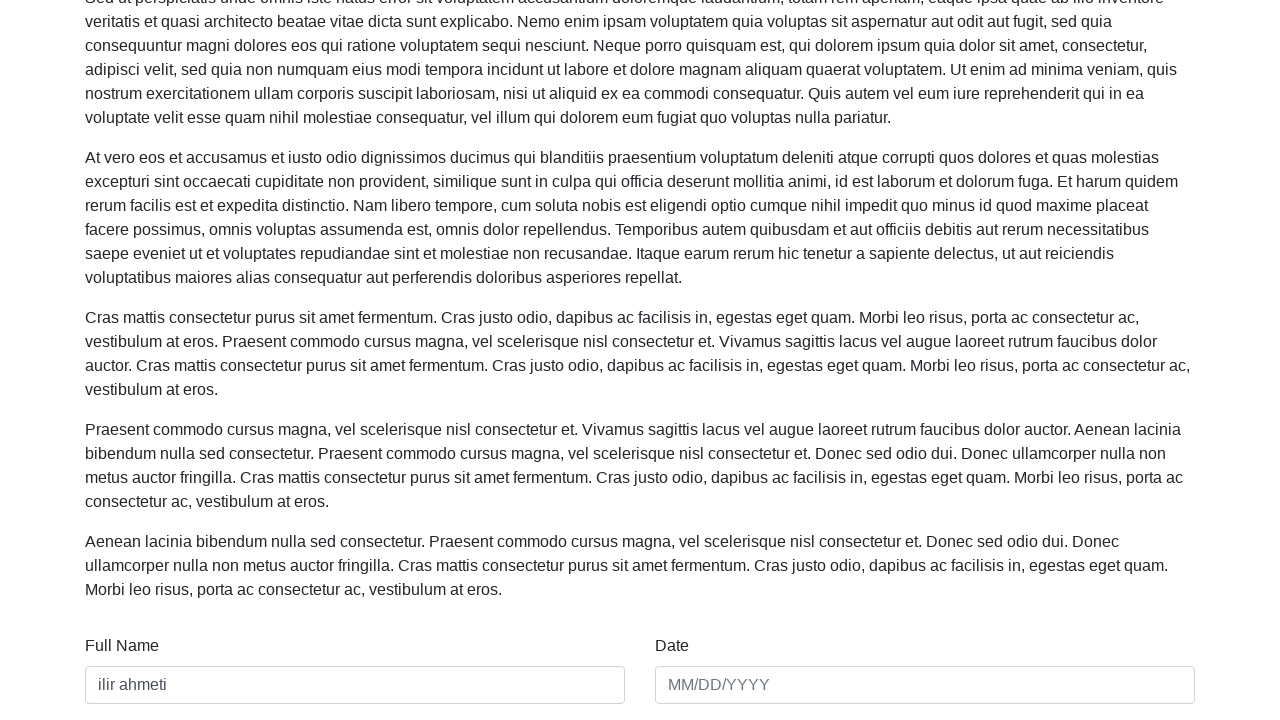

Located date field element
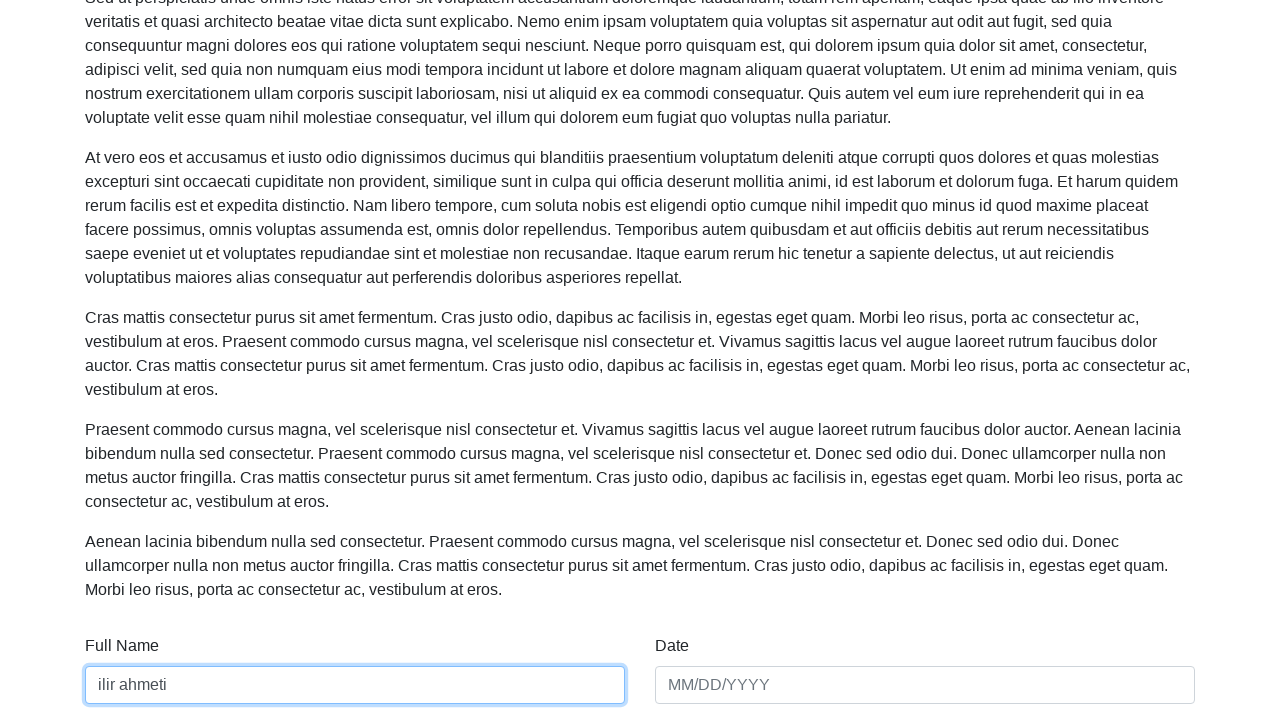

Scrolled date field into view
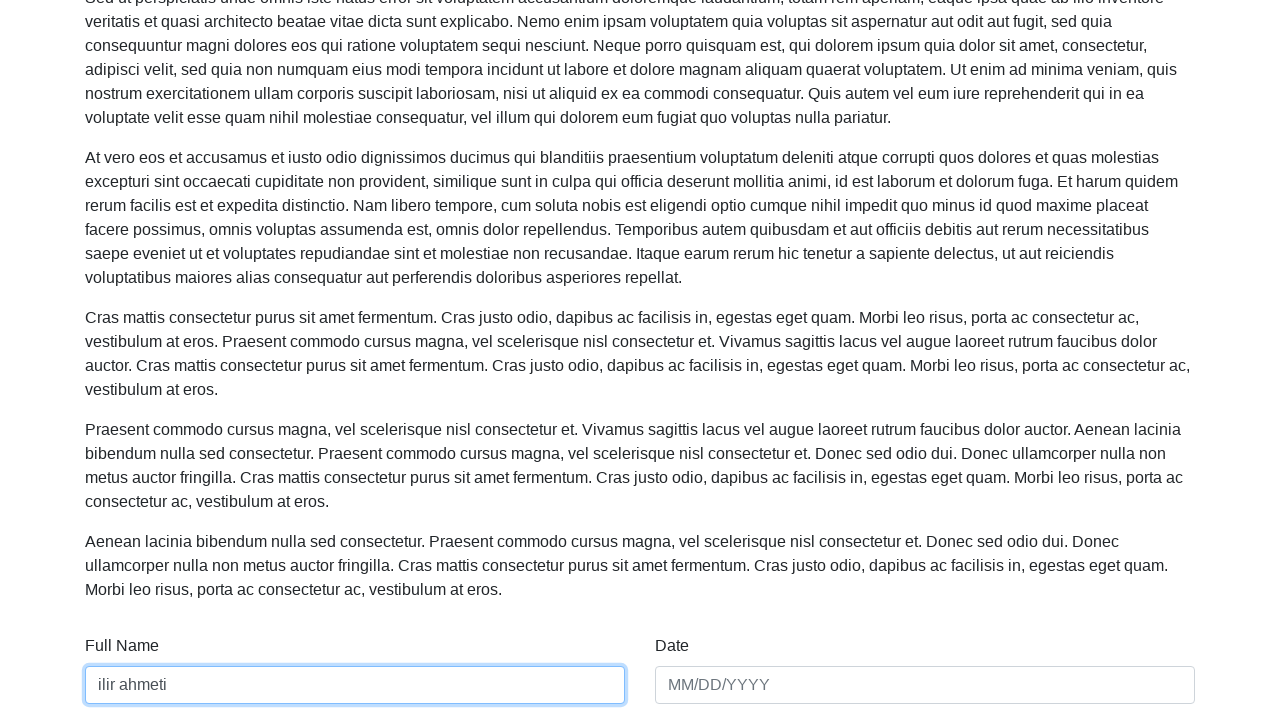

Filled date field with '06/22/2018' on #date
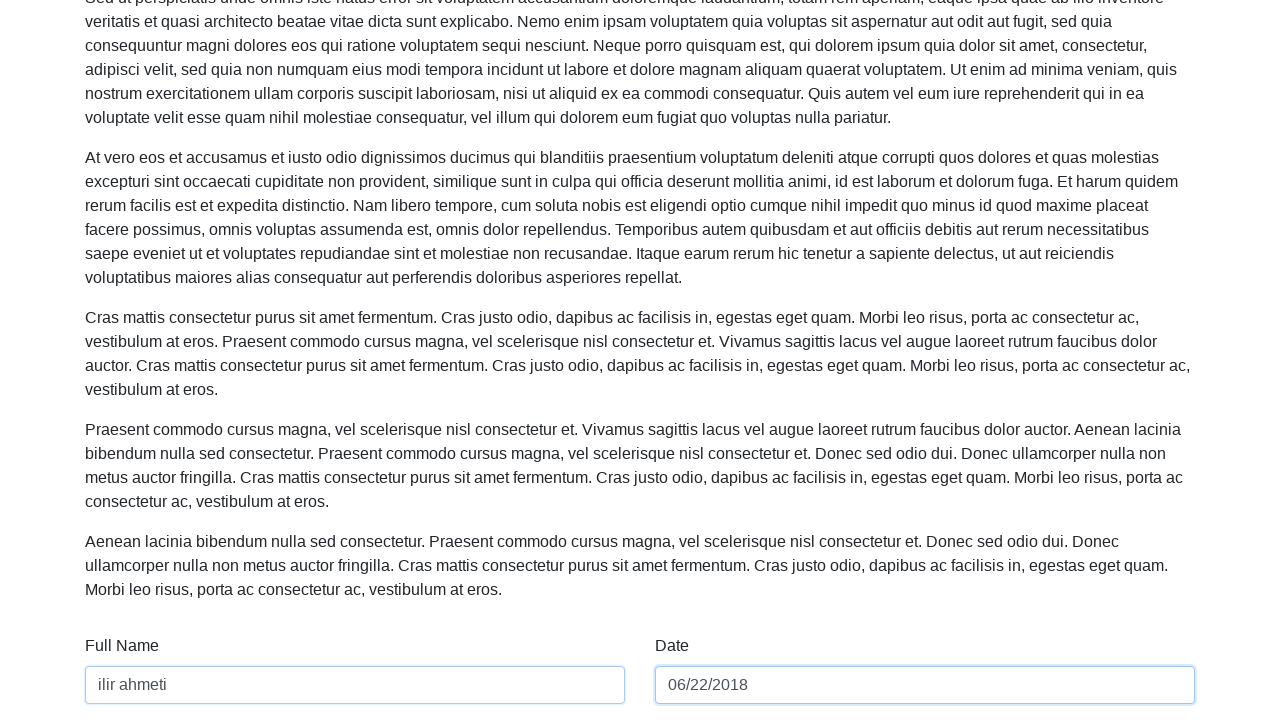

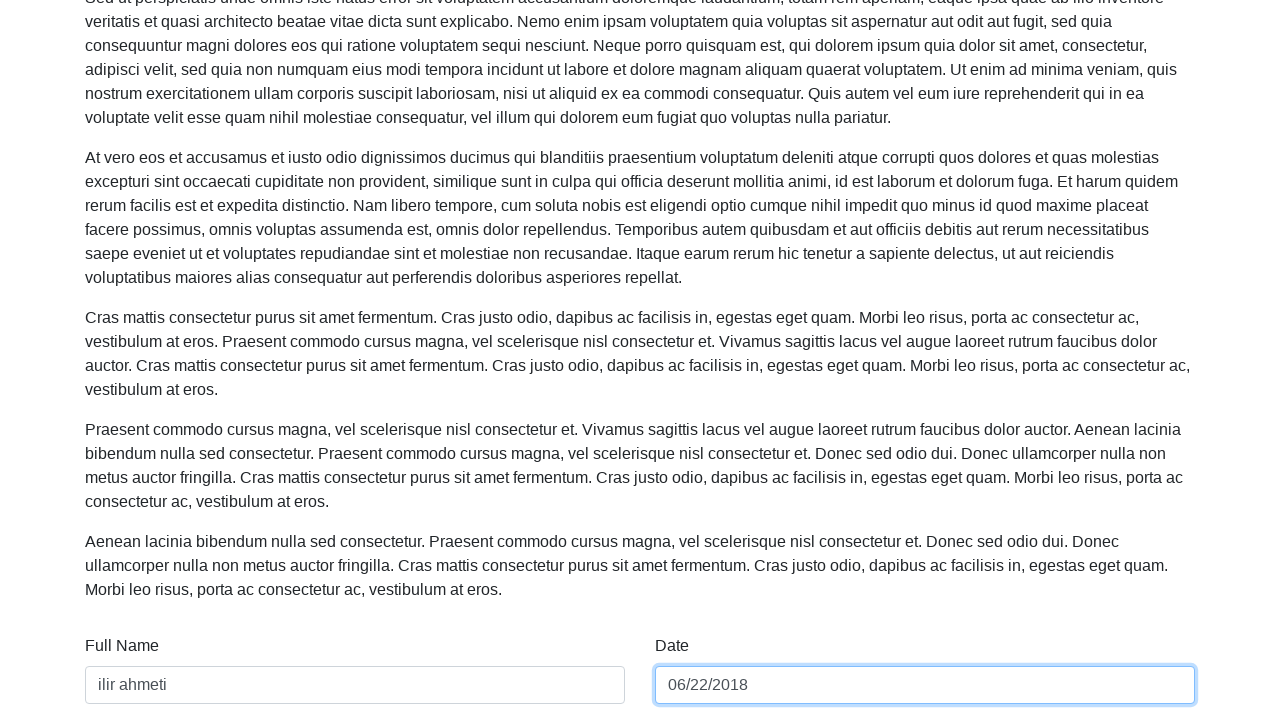